Tests that the Clear completed button displays correct text after marking an item complete

Starting URL: https://demo.playwright.dev/todomvc

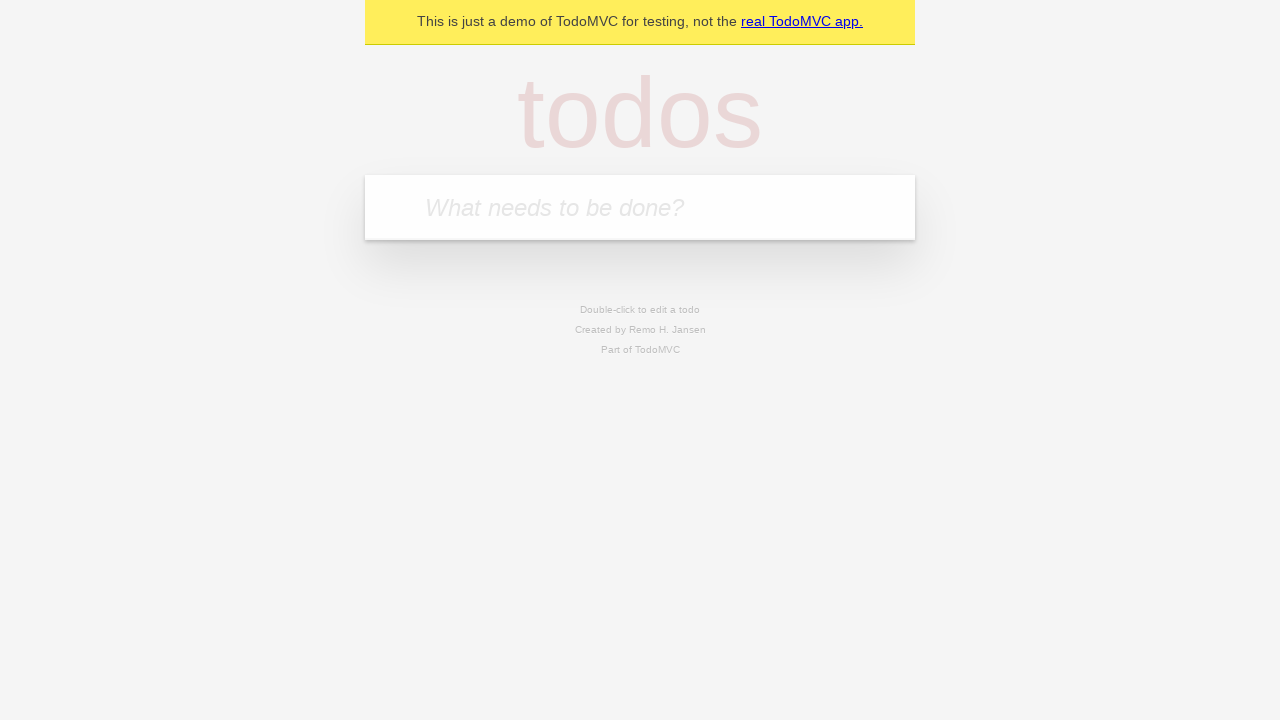

Filled todo input with 'buy some cheese' on internal:attr=[placeholder="What needs to be done?"i]
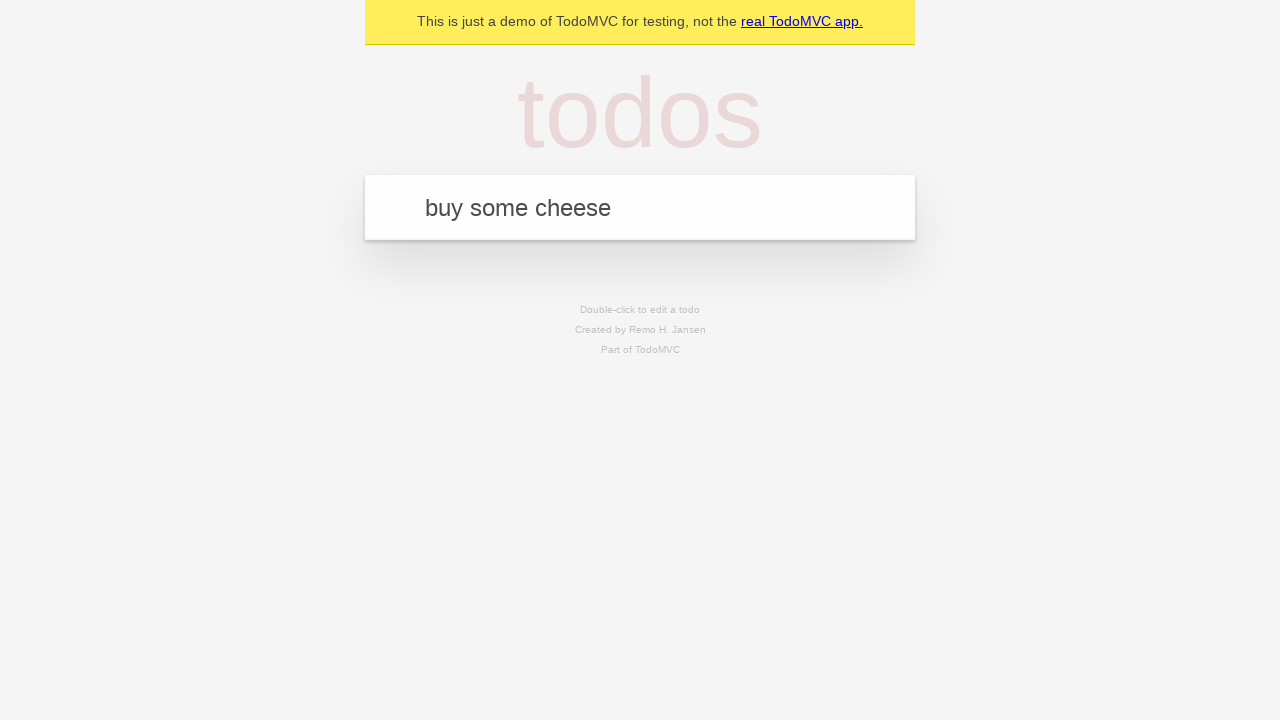

Pressed Enter to add first todo on internal:attr=[placeholder="What needs to be done?"i]
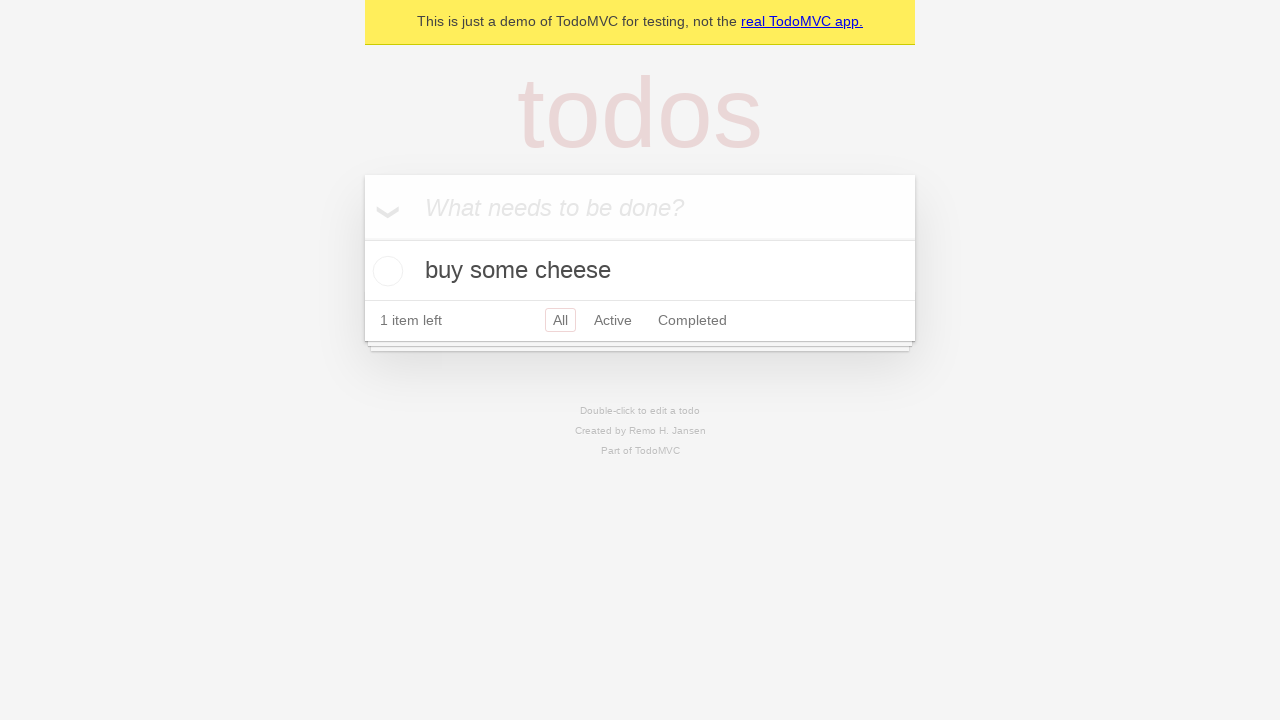

Filled todo input with 'feed the cat' on internal:attr=[placeholder="What needs to be done?"i]
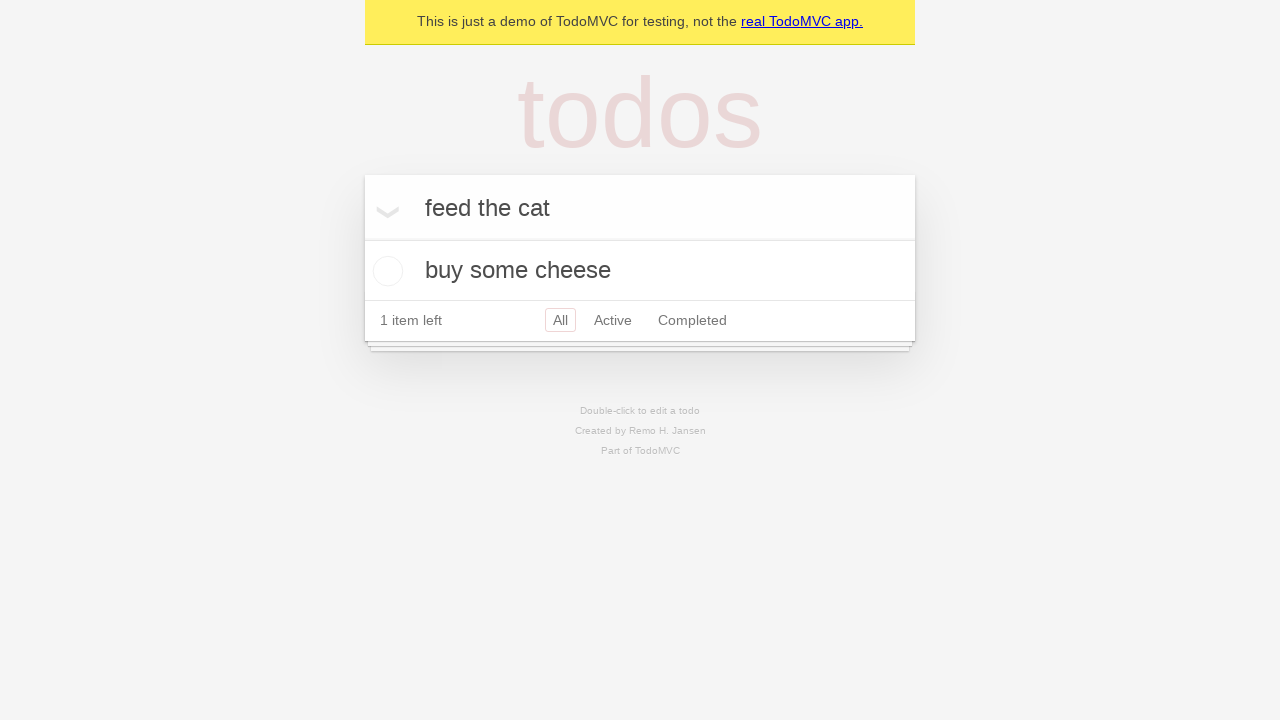

Pressed Enter to add second todo on internal:attr=[placeholder="What needs to be done?"i]
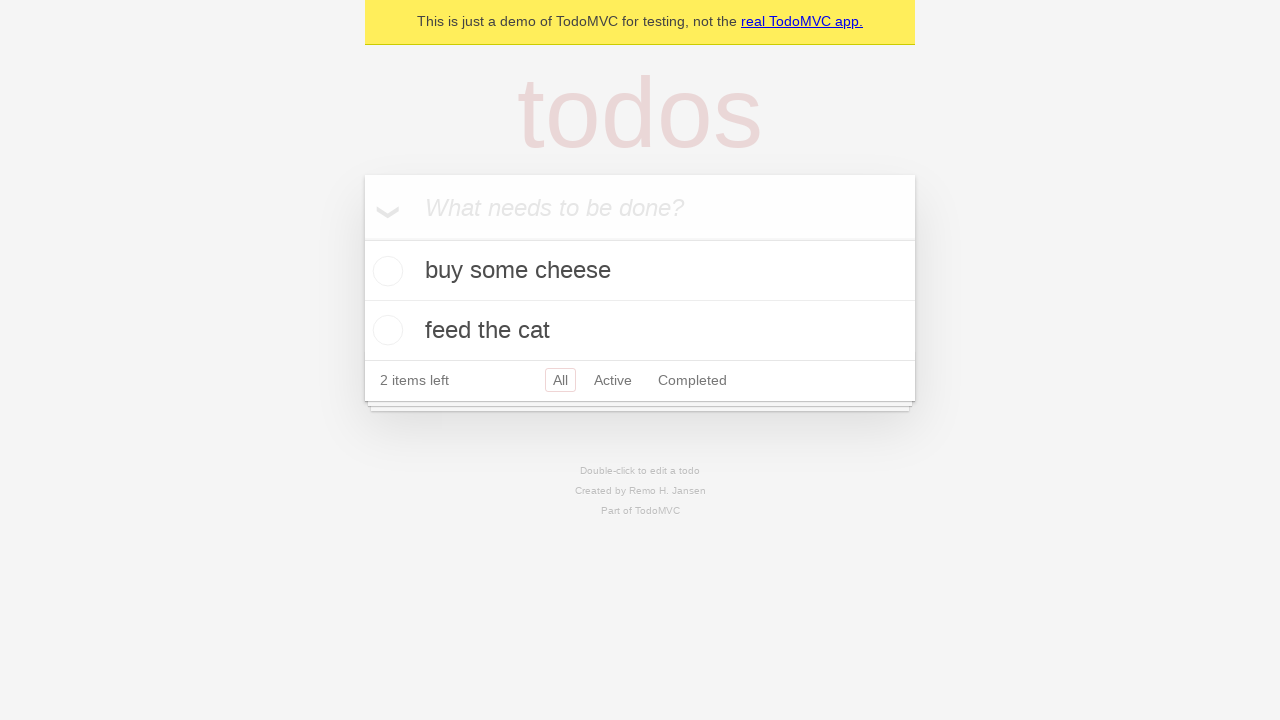

Filled todo input with 'book a doctors appointment' on internal:attr=[placeholder="What needs to be done?"i]
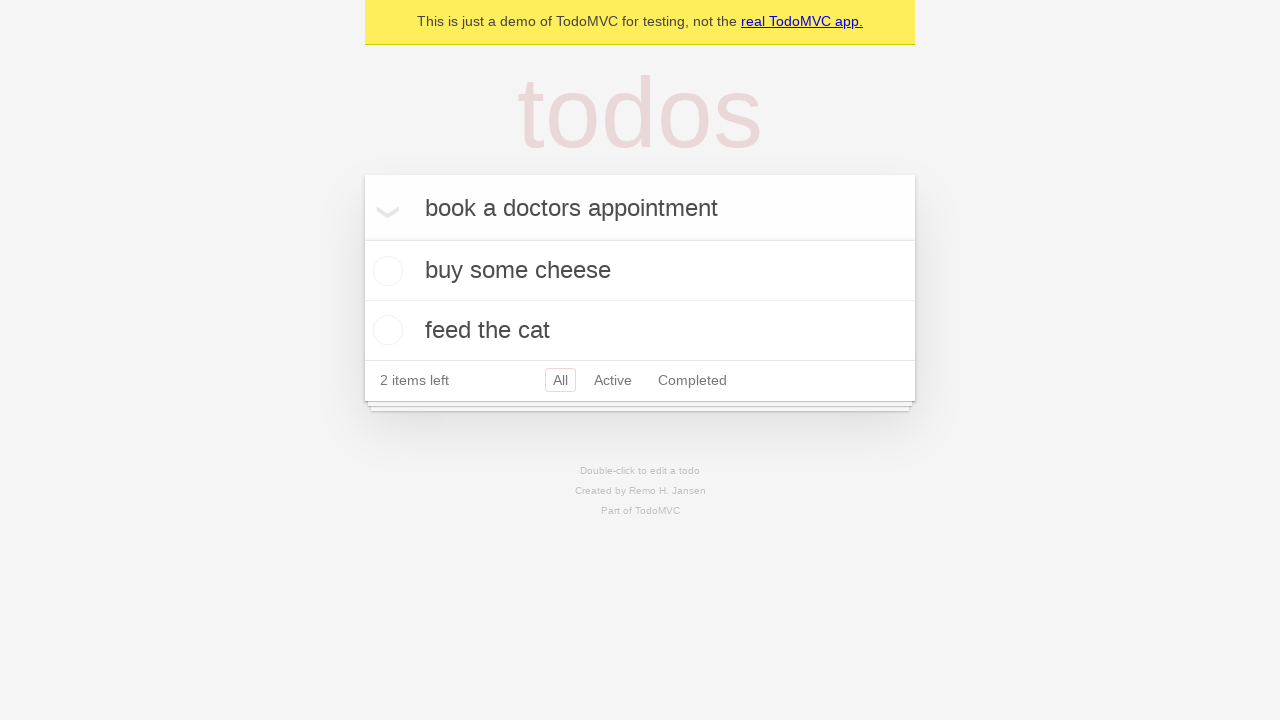

Pressed Enter to add third todo on internal:attr=[placeholder="What needs to be done?"i]
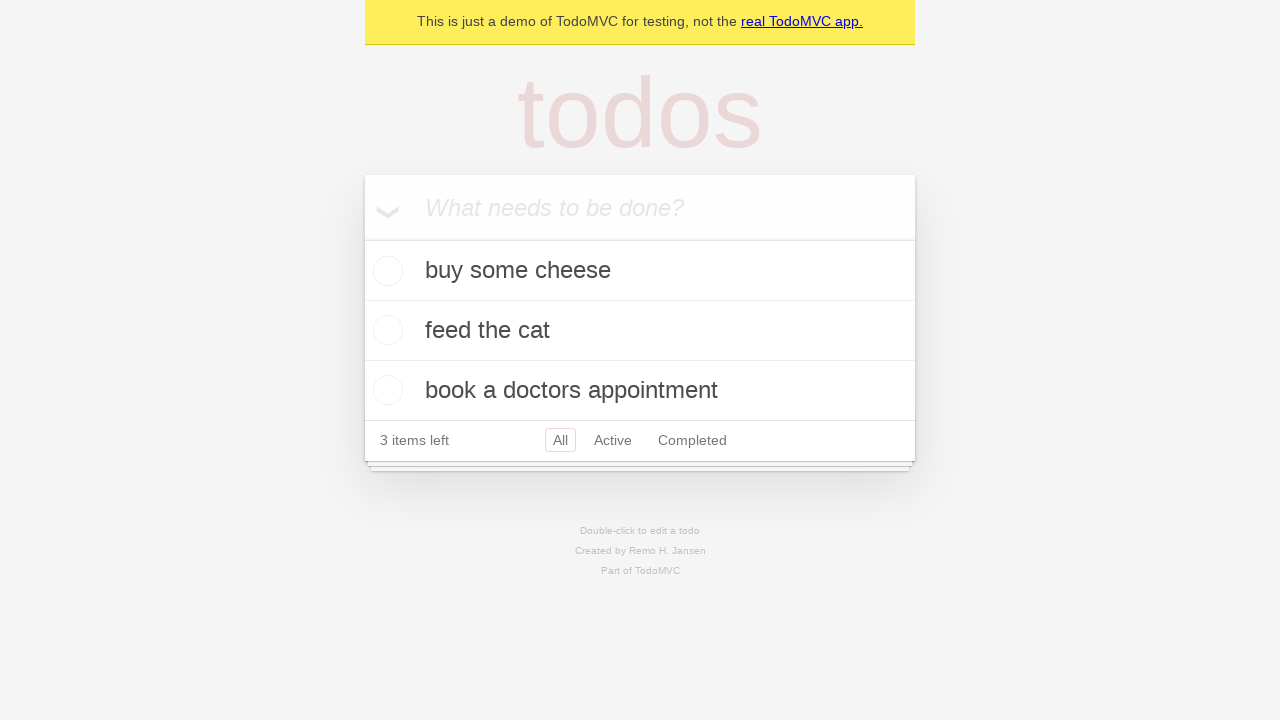

Checked the first todo item at (385, 271) on .todo-list li .toggle >> nth=0
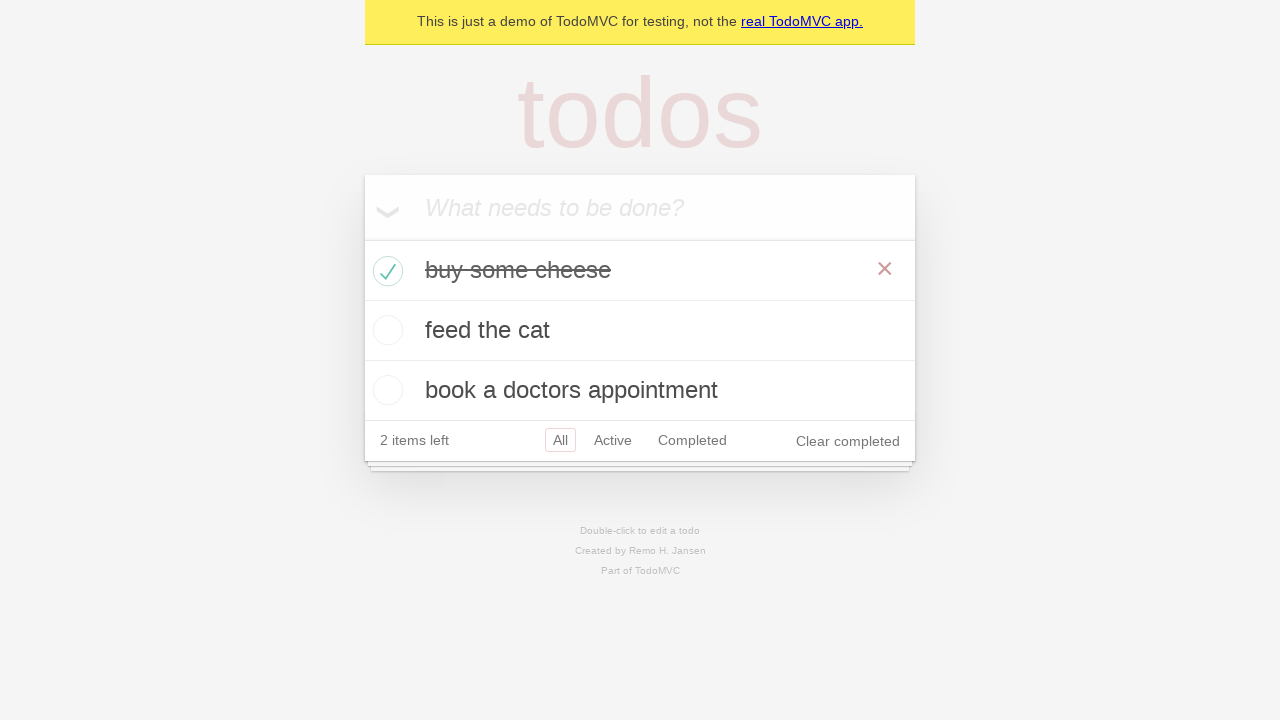

Clear completed button appeared after marking first item complete
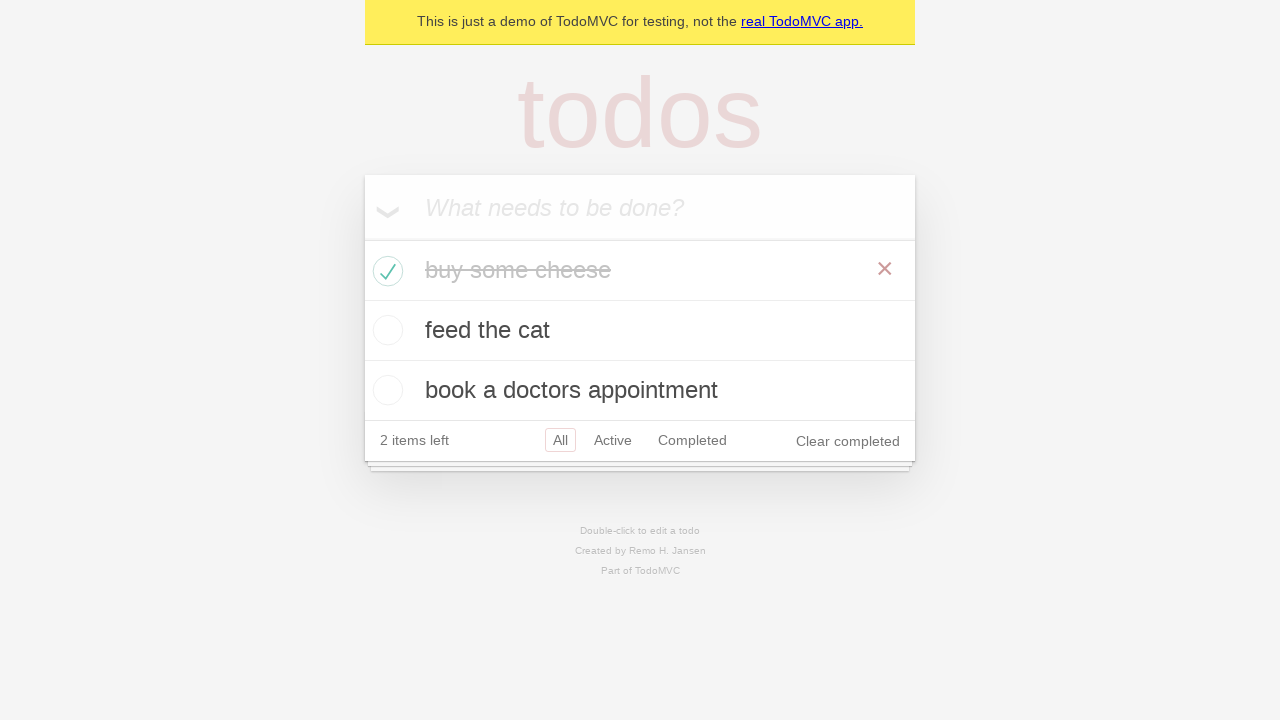

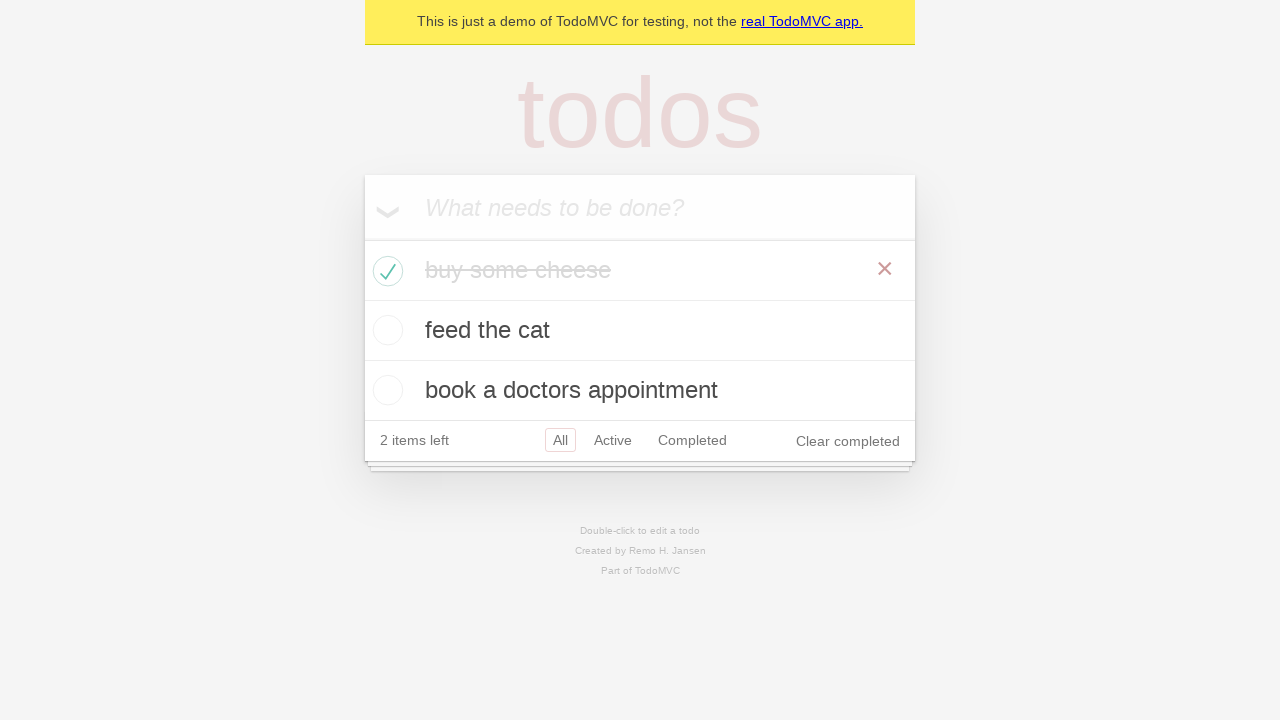